Tests right-click context menu functionality by navigating to the context menu page and performing a right-click action on a designated element

Starting URL: https://the-internet.herokuapp.com/

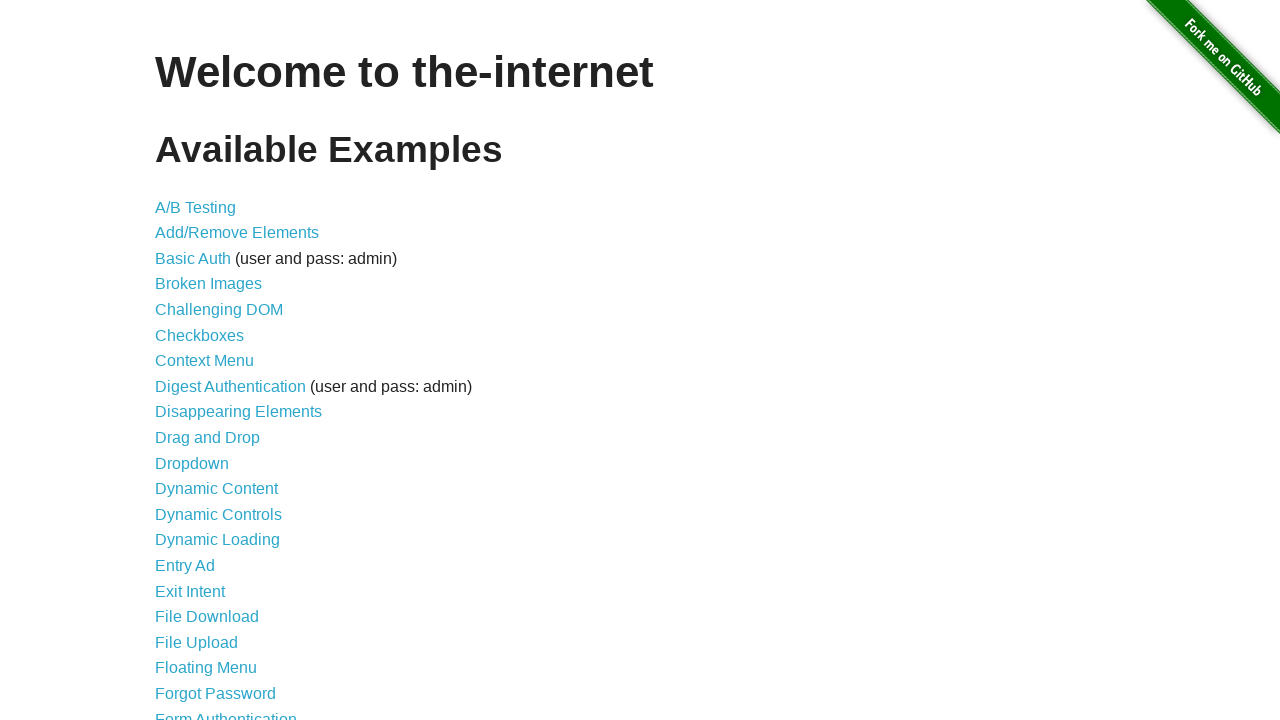

Clicked link to navigate to context menu page at (204, 361) on xpath=//a[@href='/context_menu']
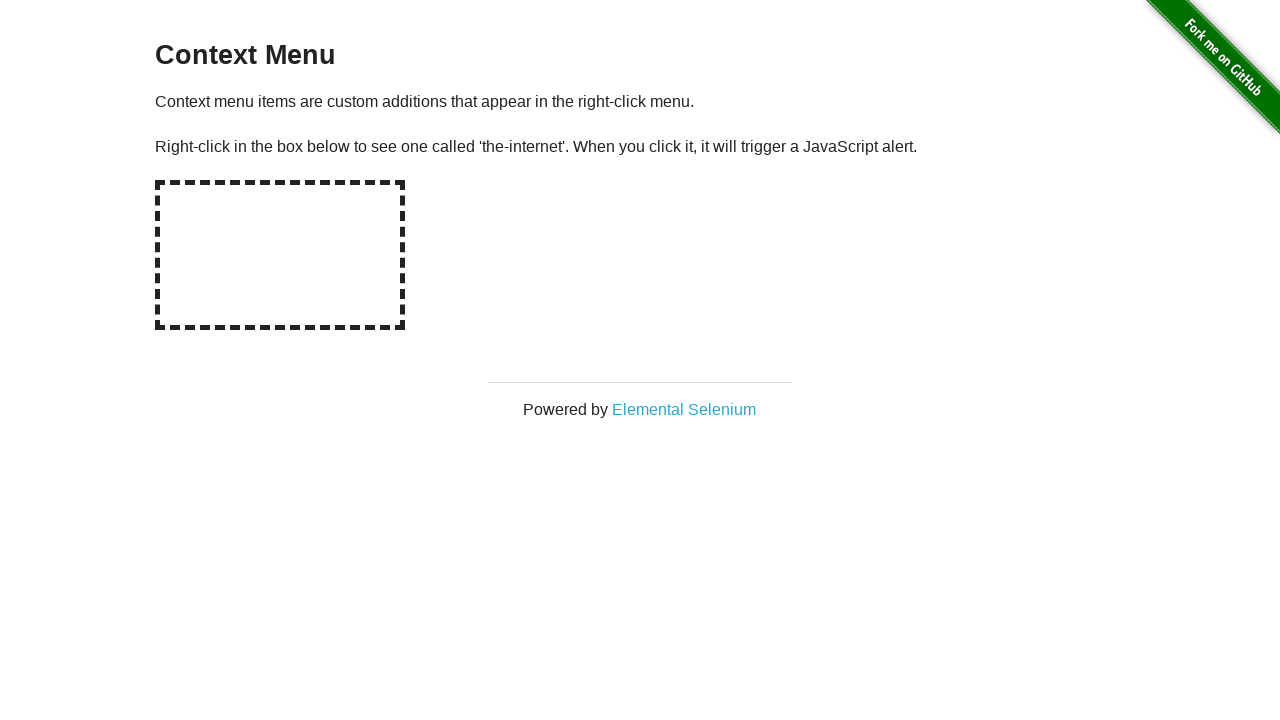

Right-clicked on the hot-spot element at (280, 255) on #hot-spot
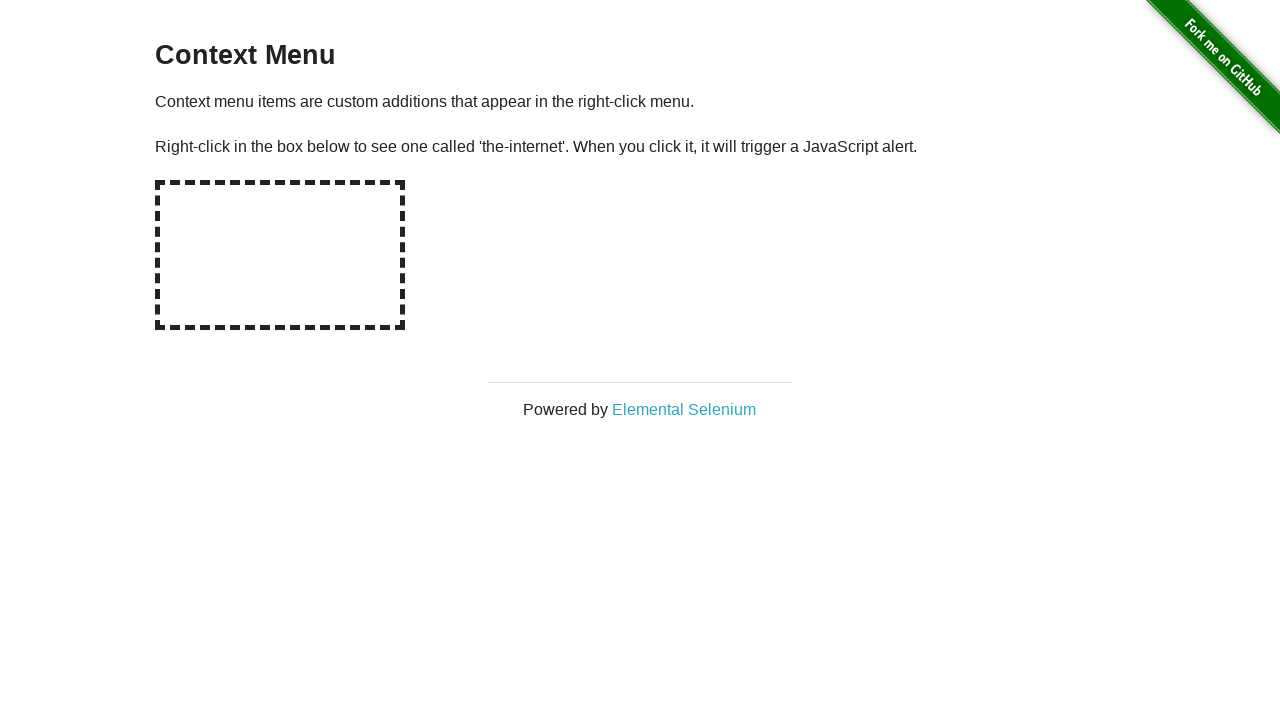

Set up dialog handler to accept alerts
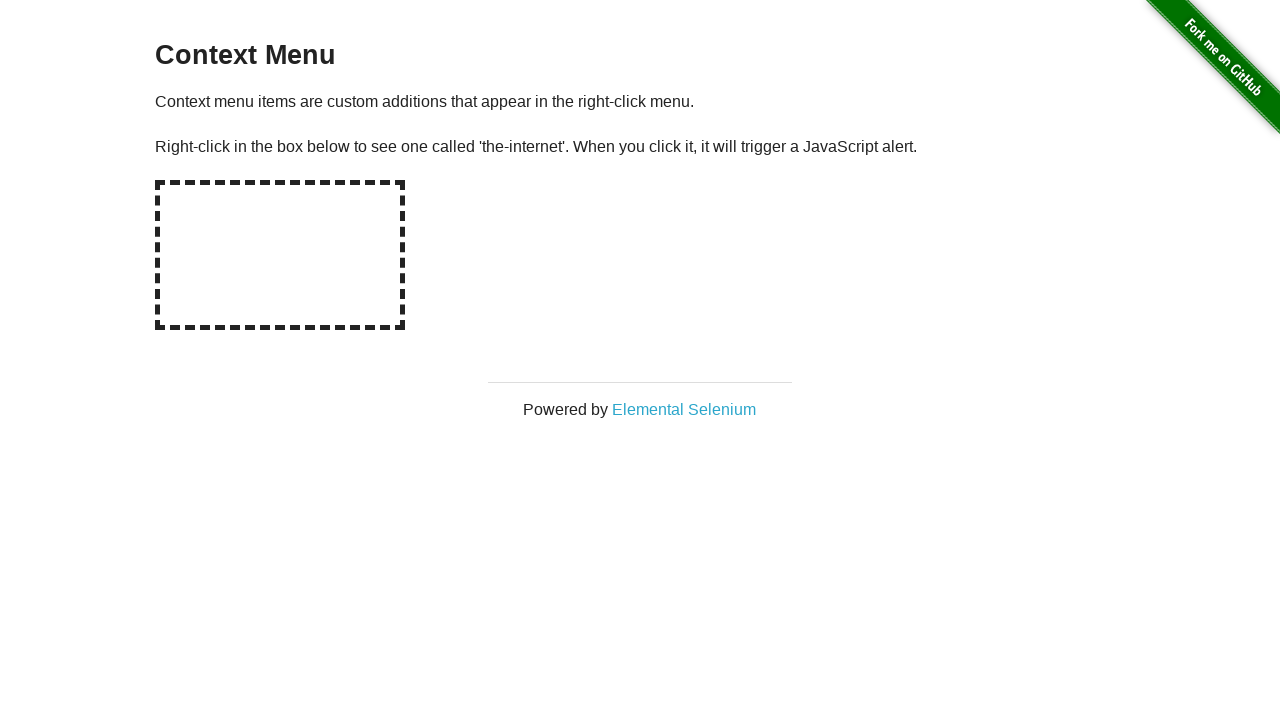

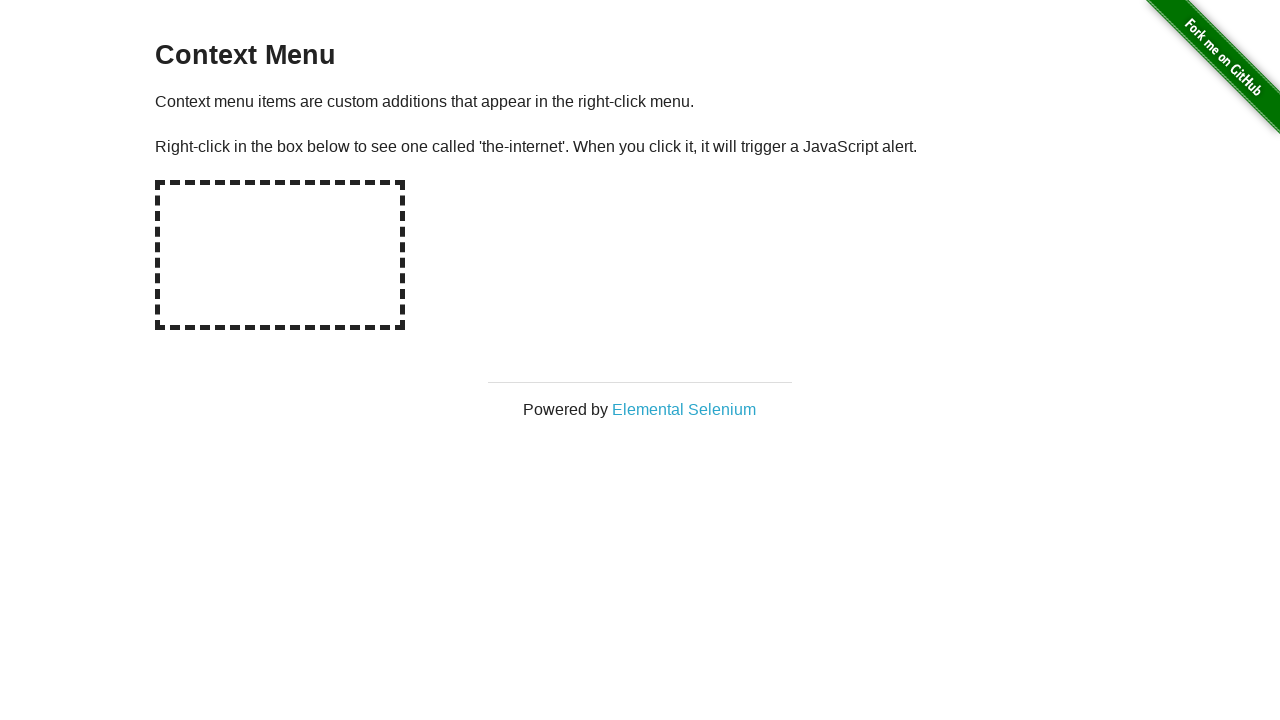